Tests a text-to-speech web application by entering text into the input field and clicking the button to trigger speech synthesis

Starting URL: https://tts.5e7en.me/

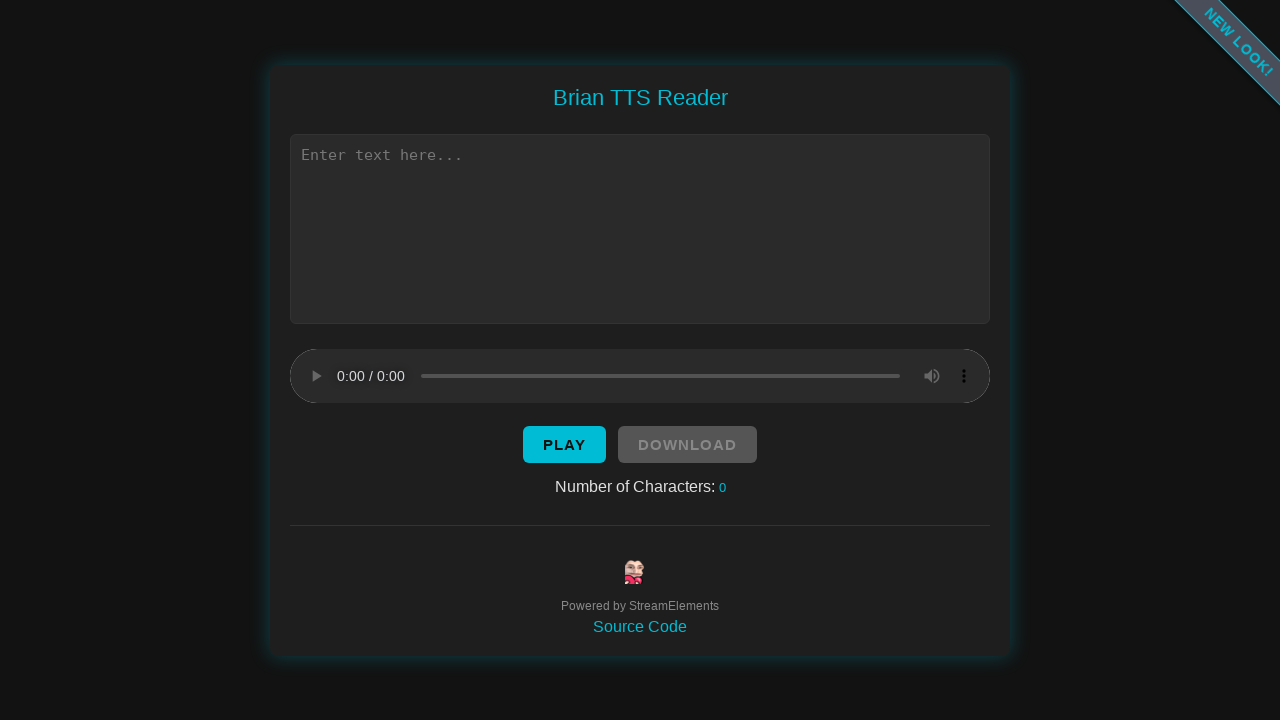

Text input field became visible
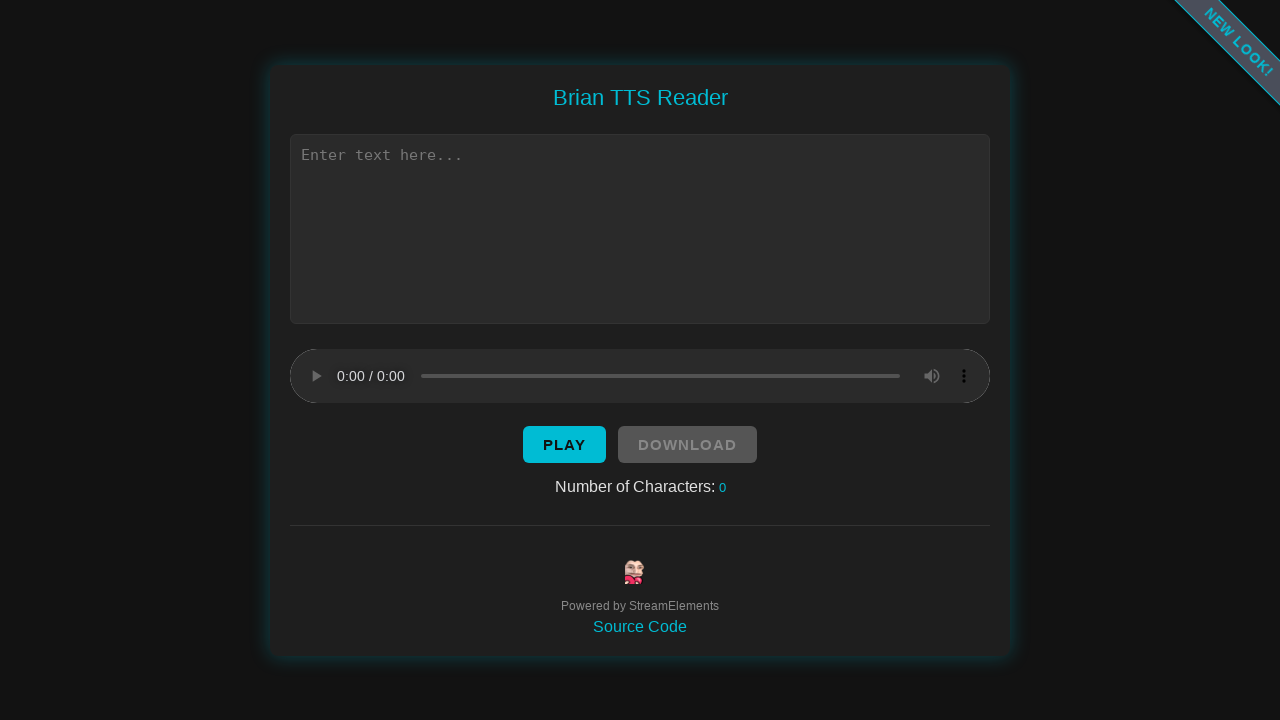

Clicked the text input field at (640, 228) on xpath=//*[@id="text"]
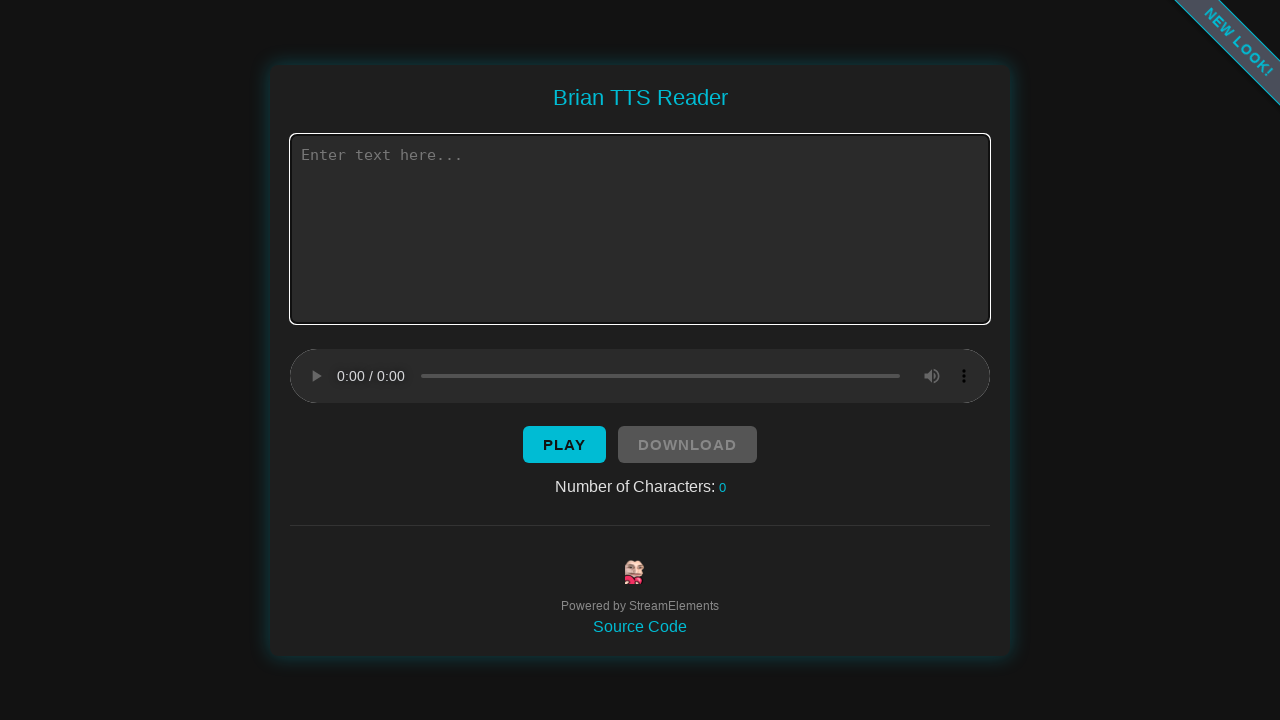

Filled text input field with test text: 'Hello, this is a test of the text to speech functionality' on //*[@id="text"]
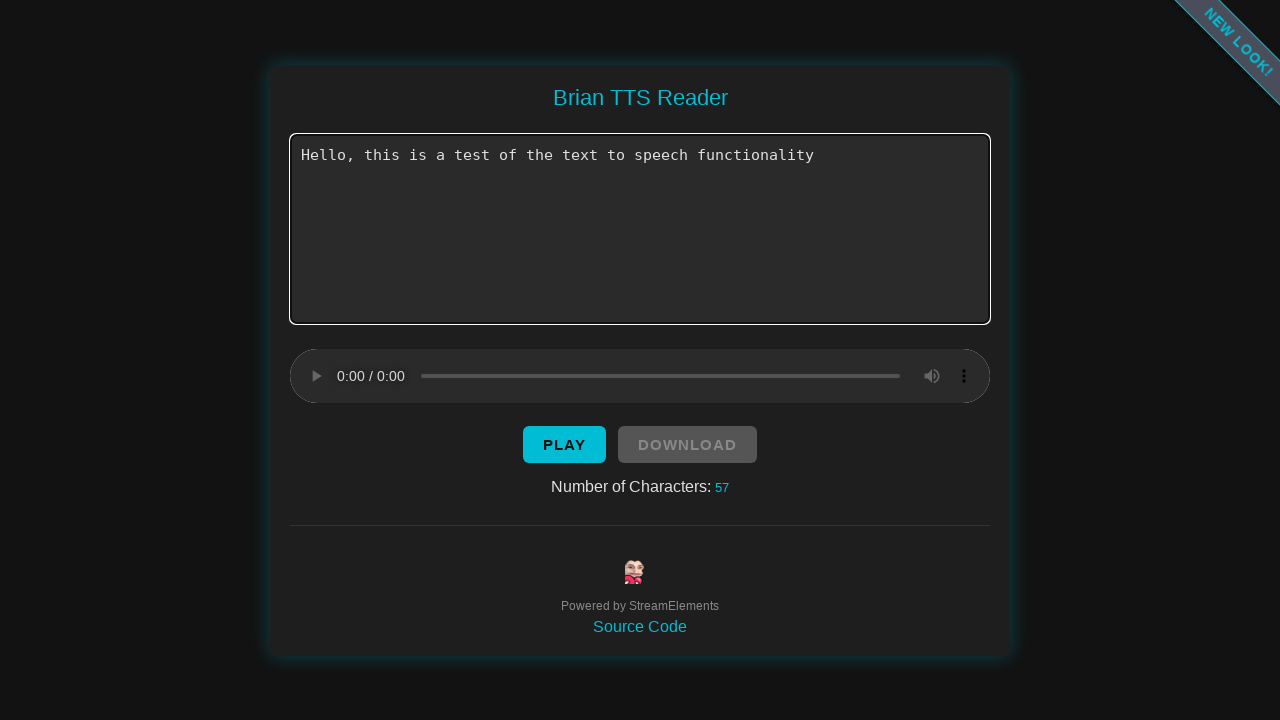

Speak button became visible
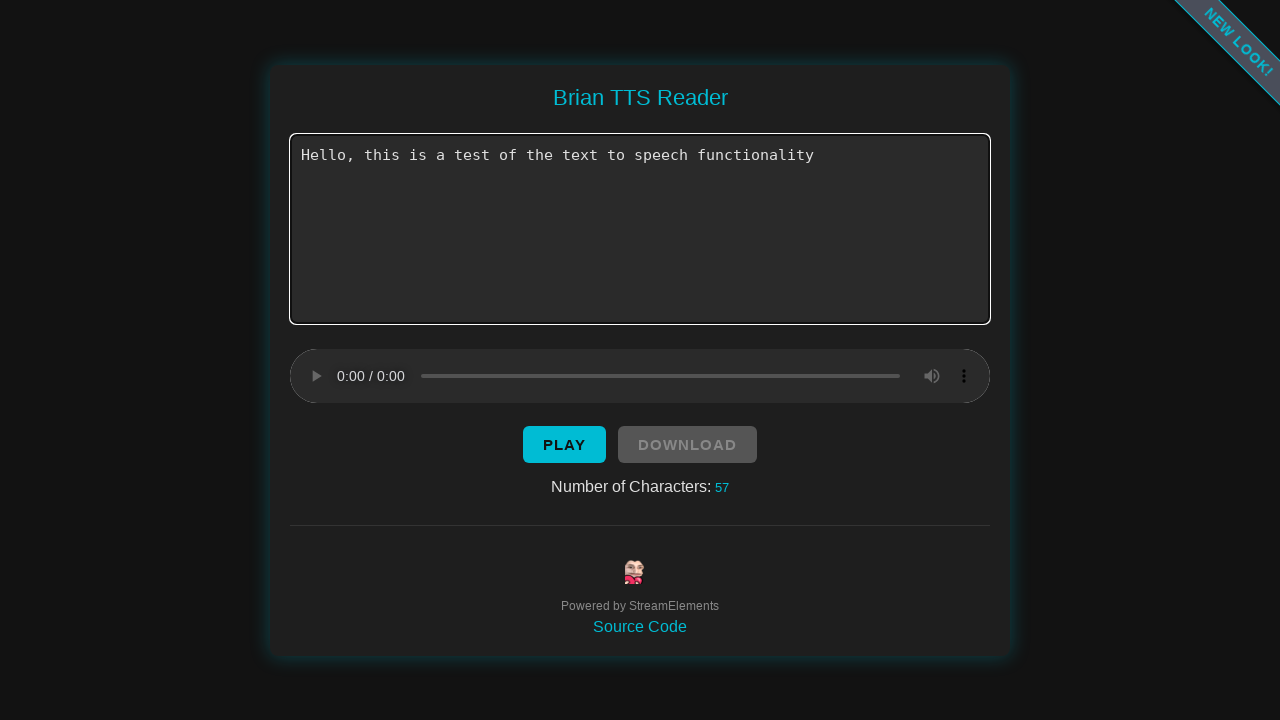

Clicked the speak button to trigger speech synthesis at (564, 444) on xpath=//*[@id="button"]
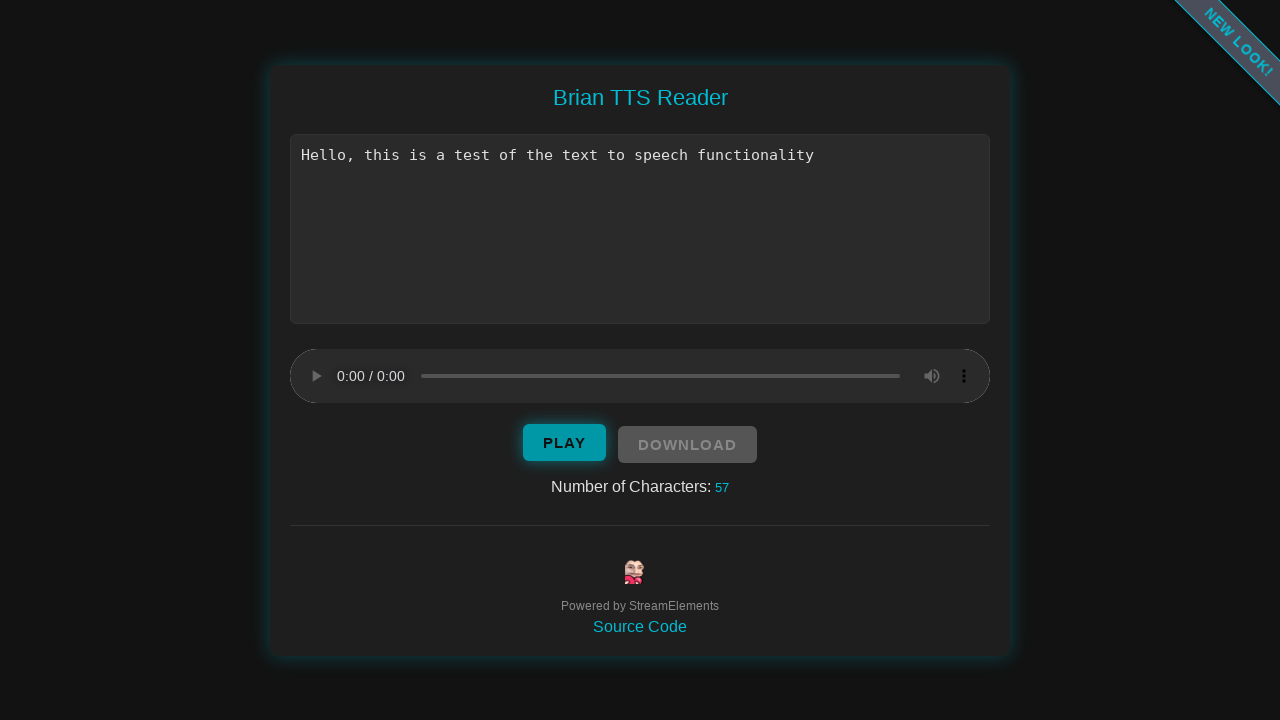

Waited 2 seconds for speech synthesis to complete
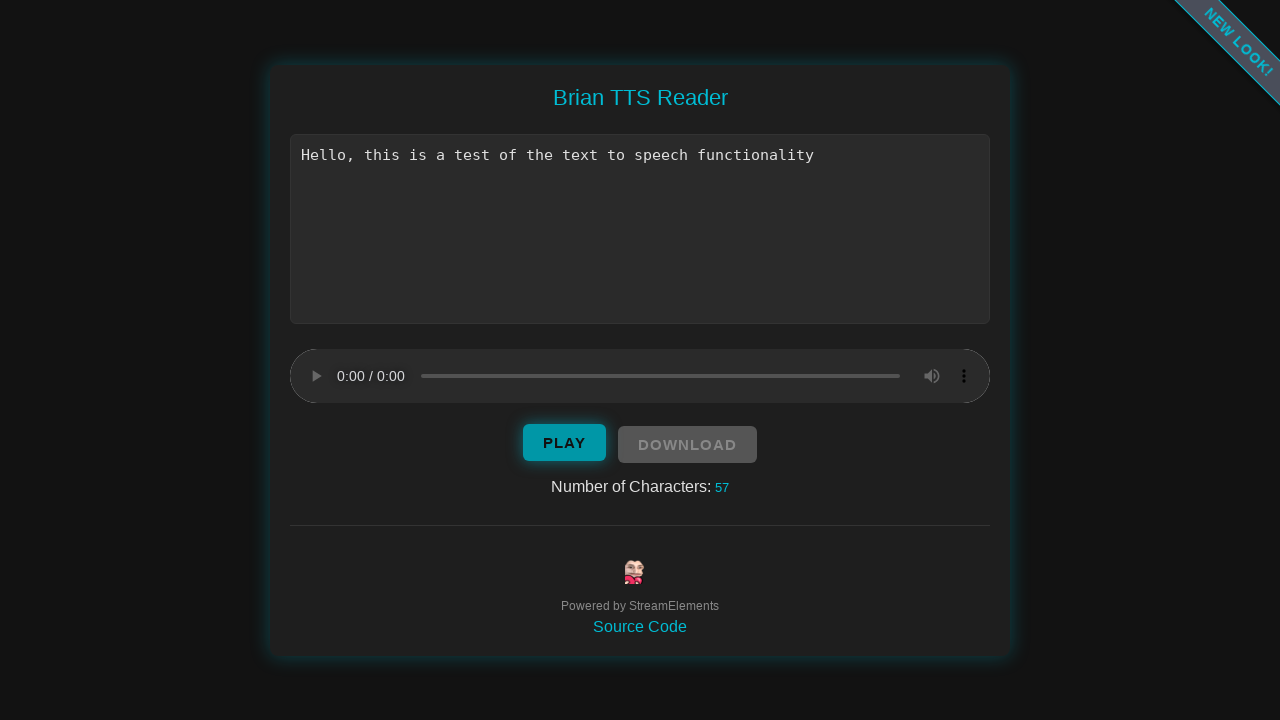

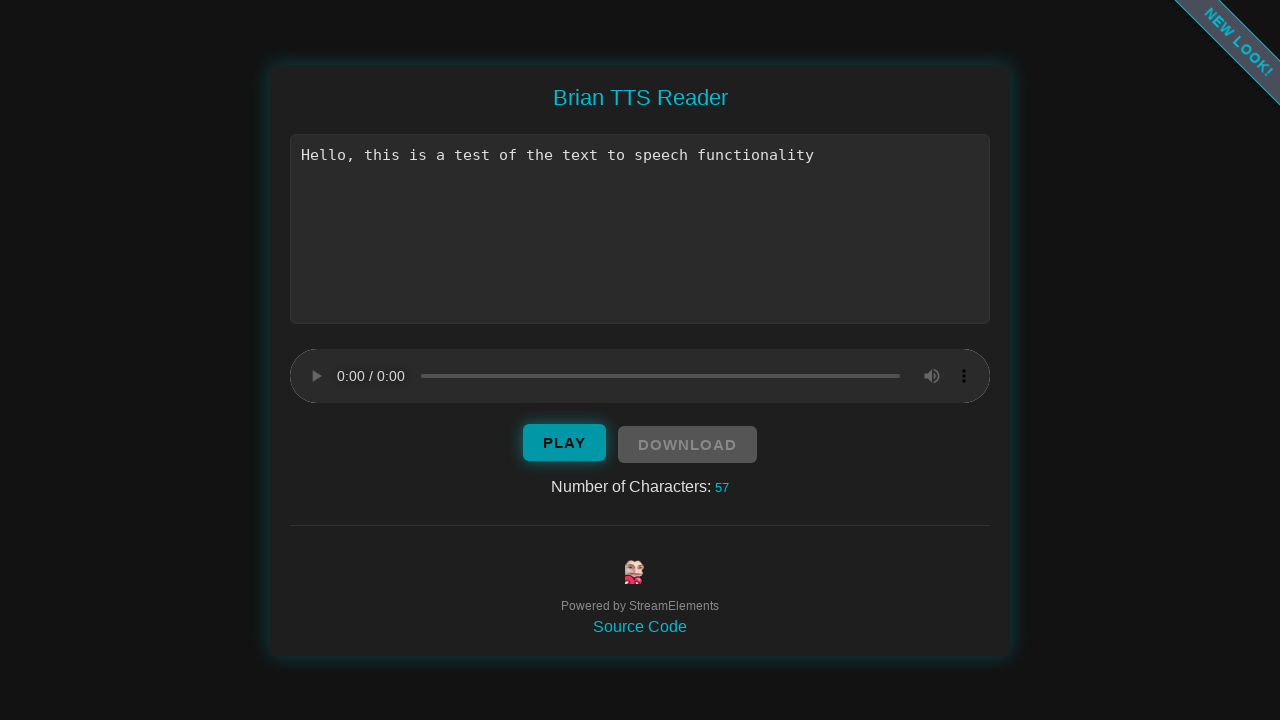